Verifies that the Sign in button is enabled on the Orbitz homepage

Starting URL: https://www.orbitz.com/

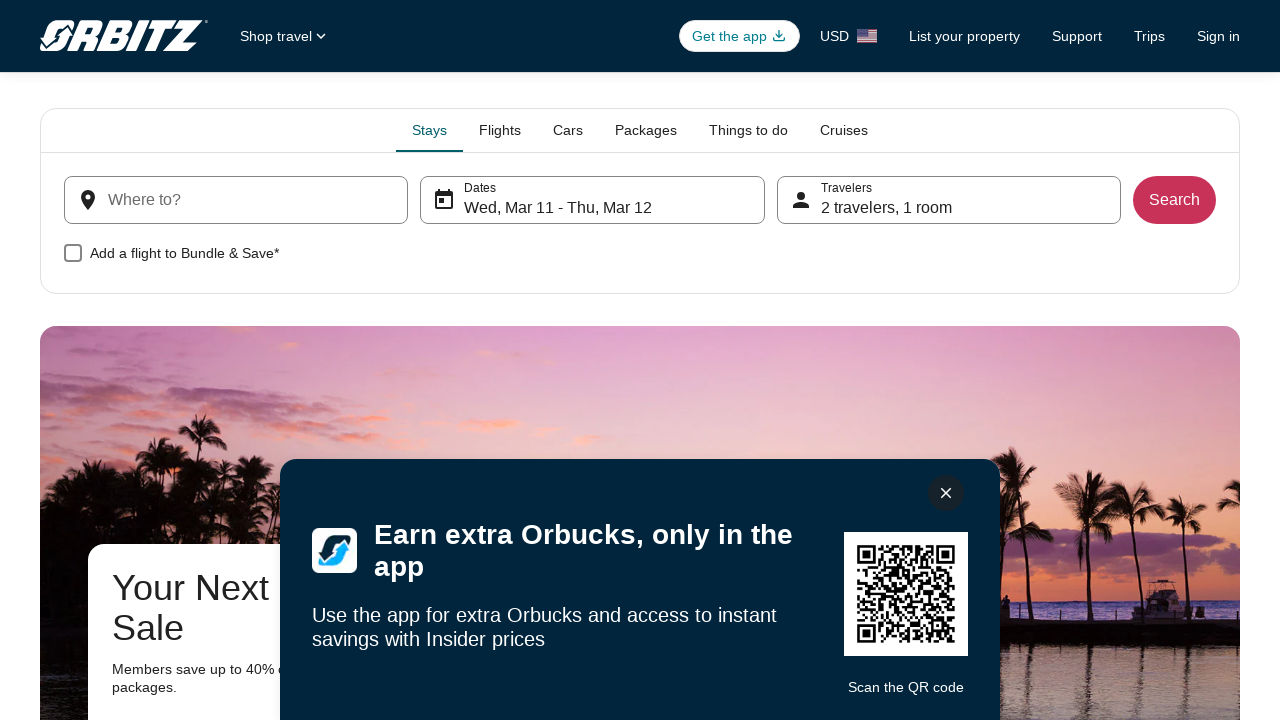

Navigated to Orbitz homepage
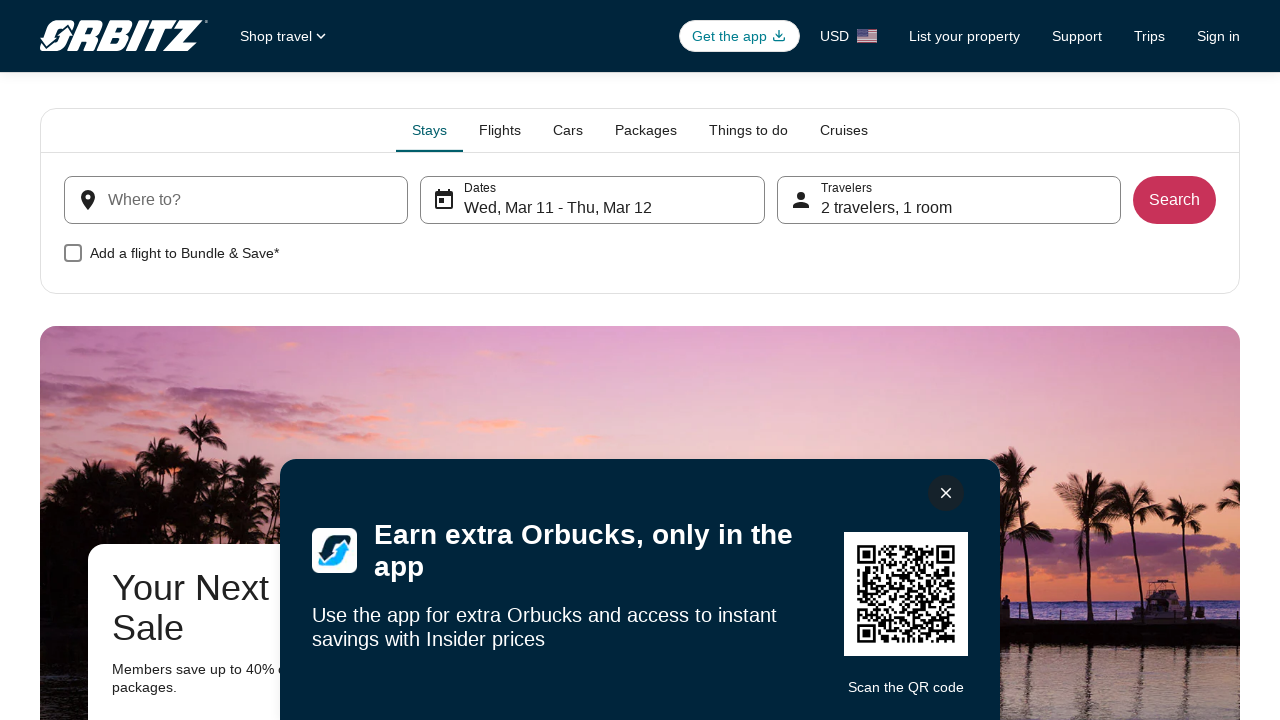

Located Sign in button on page
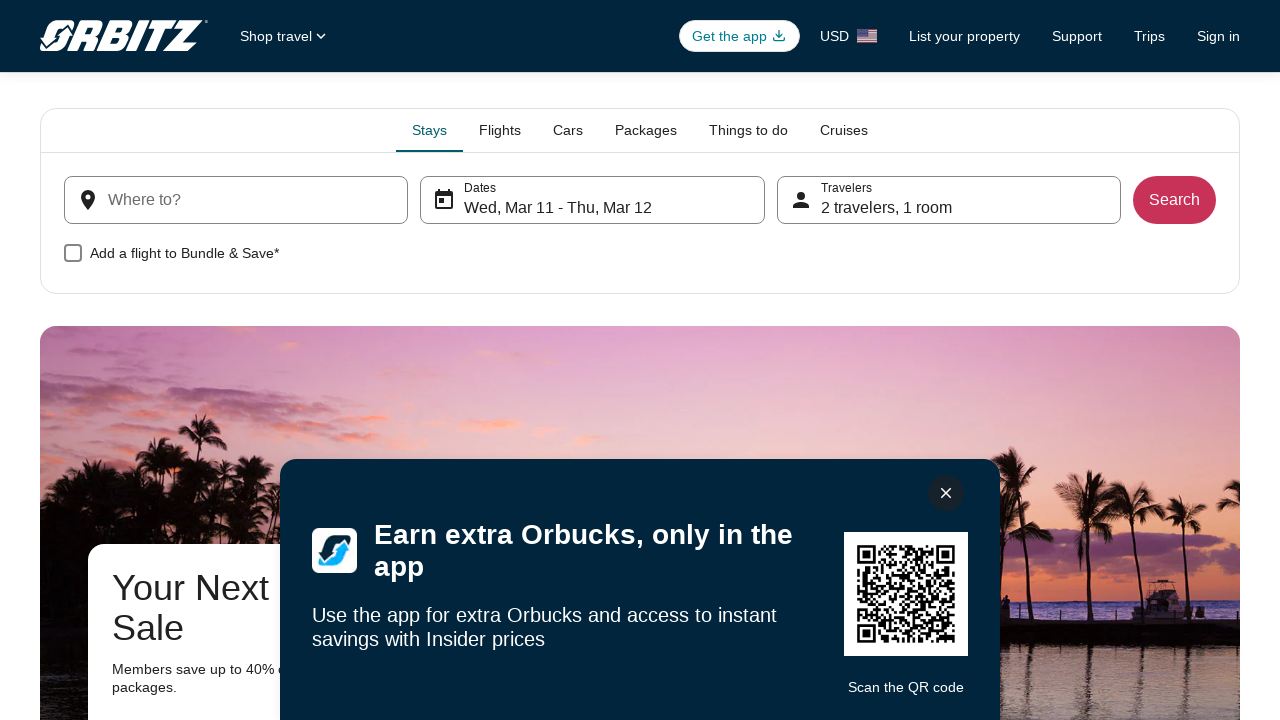

Verified that Sign in button is enabled
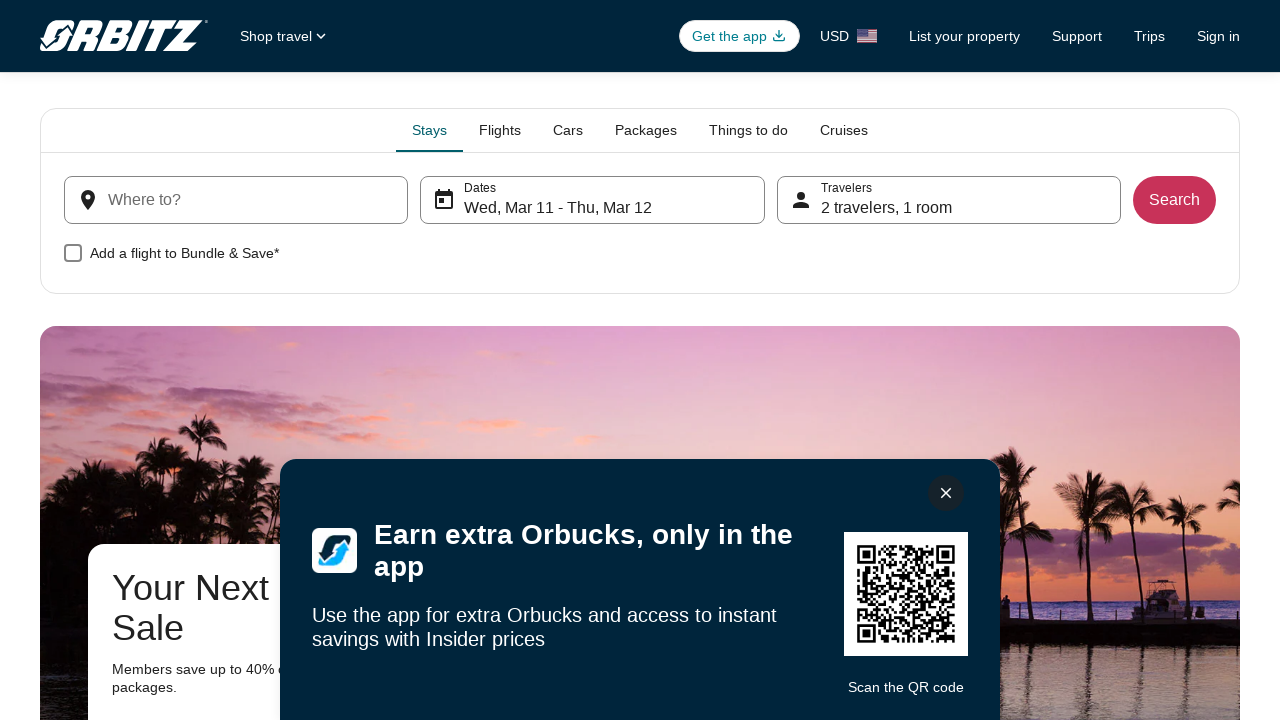

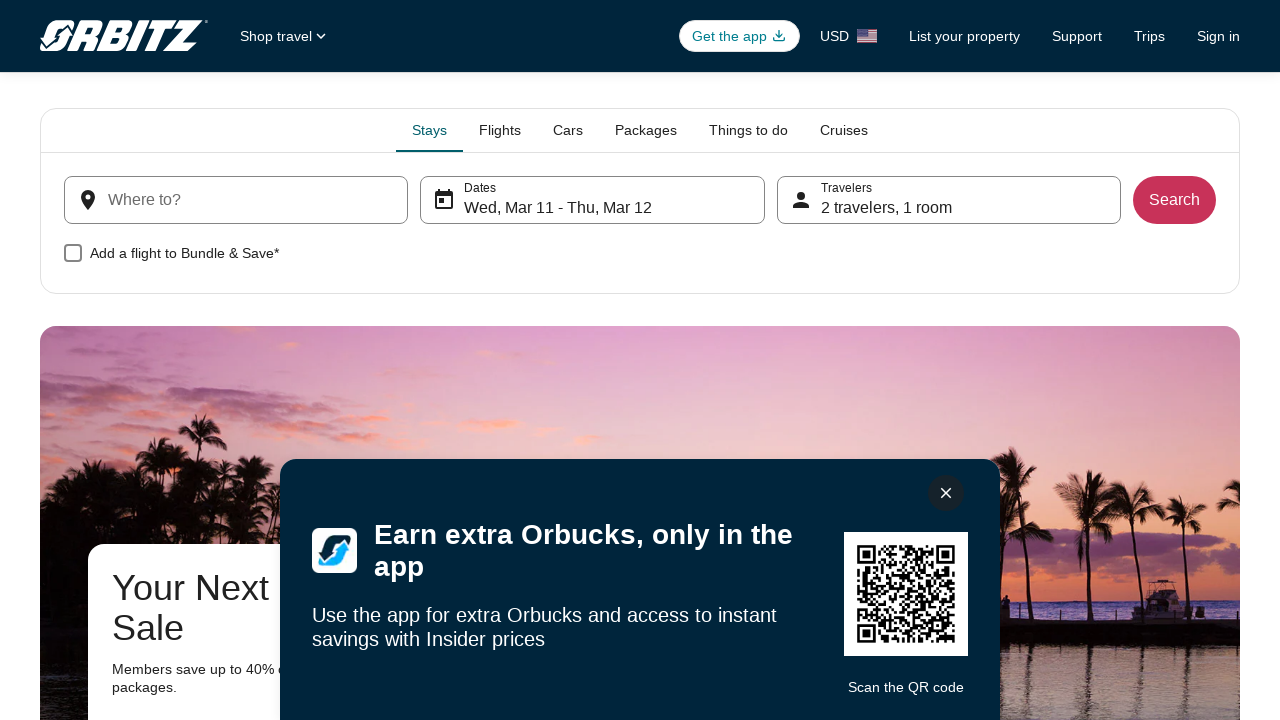